Navigates to iLovePDF website and clicks on the PDF to Word conversion tool link, then clicks the file picker button

Starting URL: https://www.ilovepdf.com/

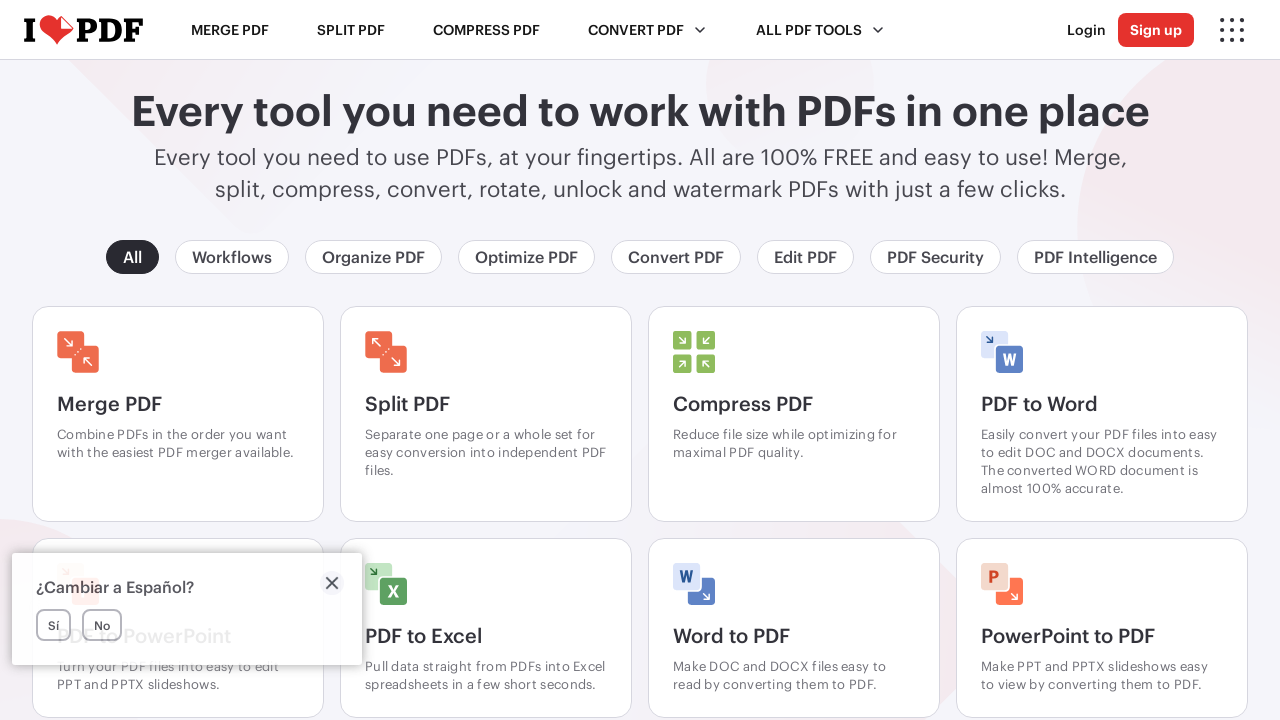

Clicked on PDF to Word conversion tool link at (1102, 414) on a[title='PDF to Word']
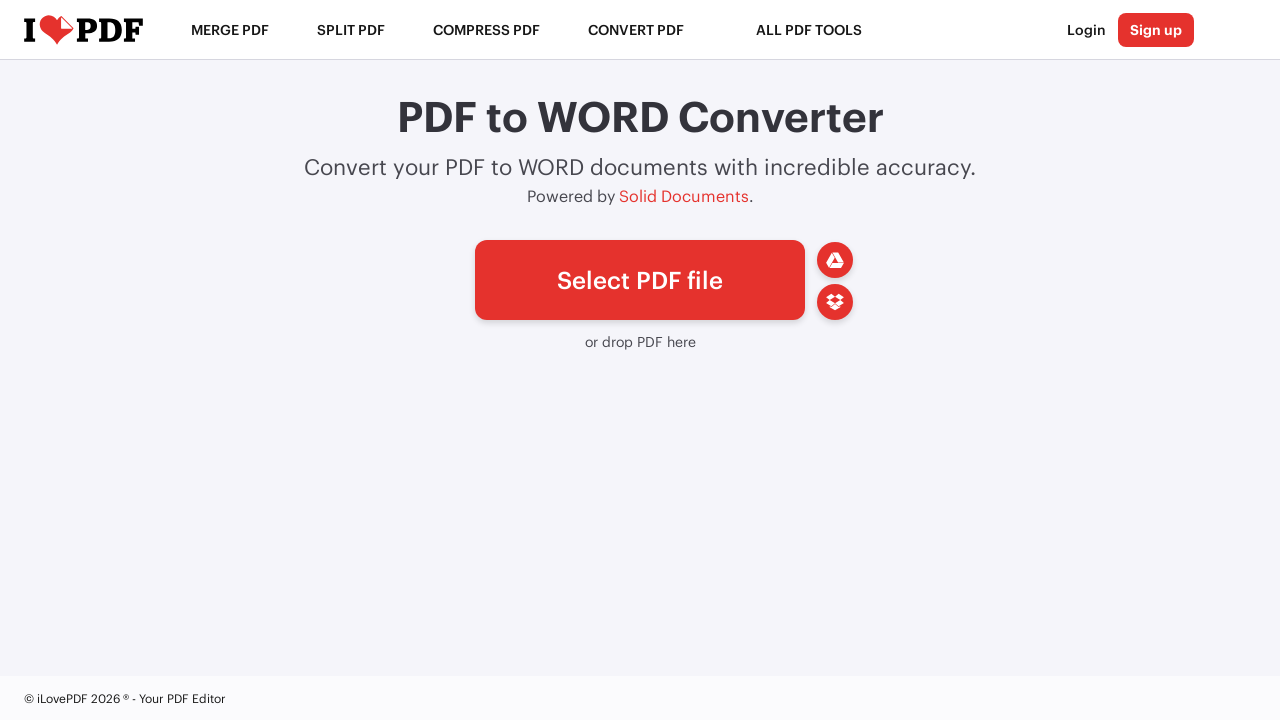

File picker button loaded
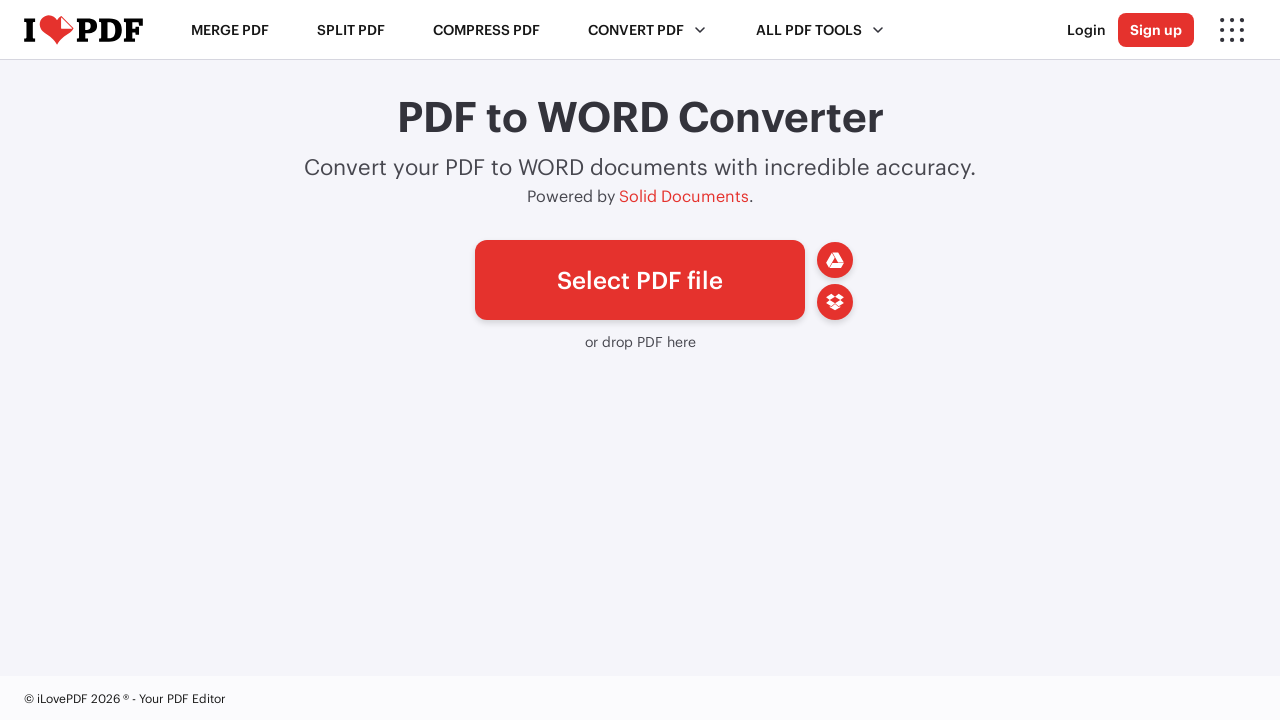

Clicked file picker button to select PDF file at (640, 280) on #pickfiles
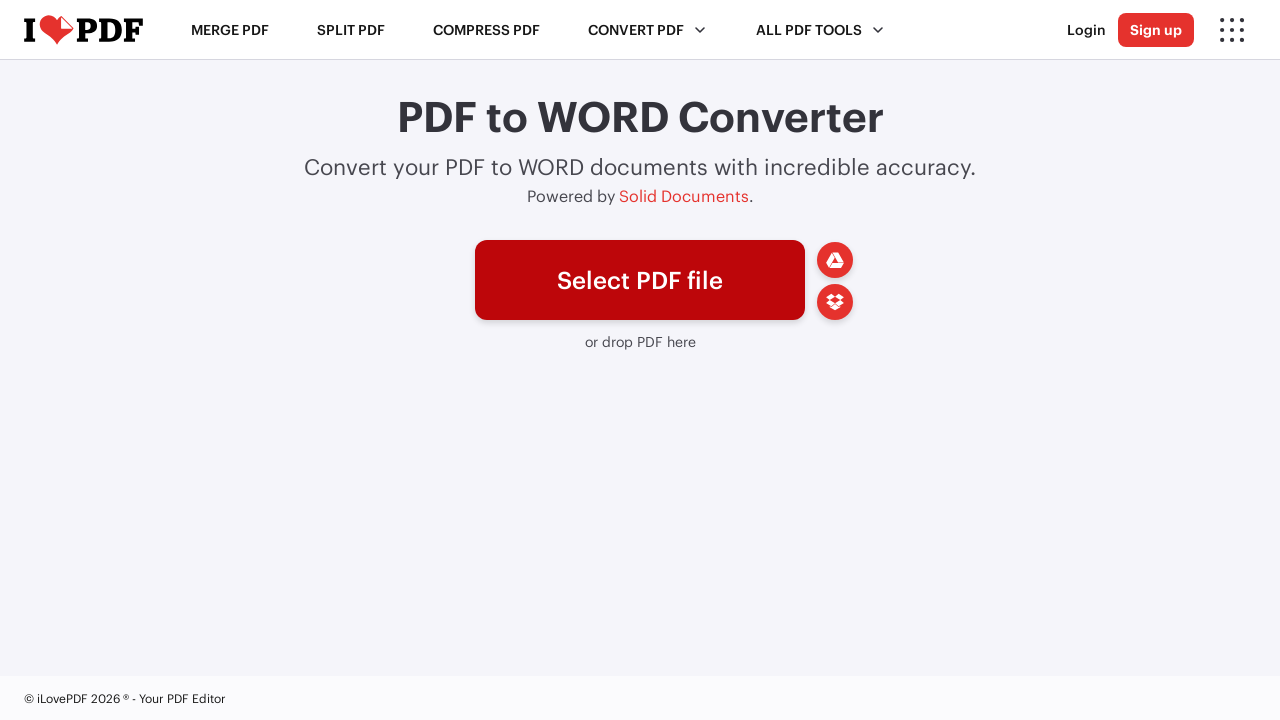

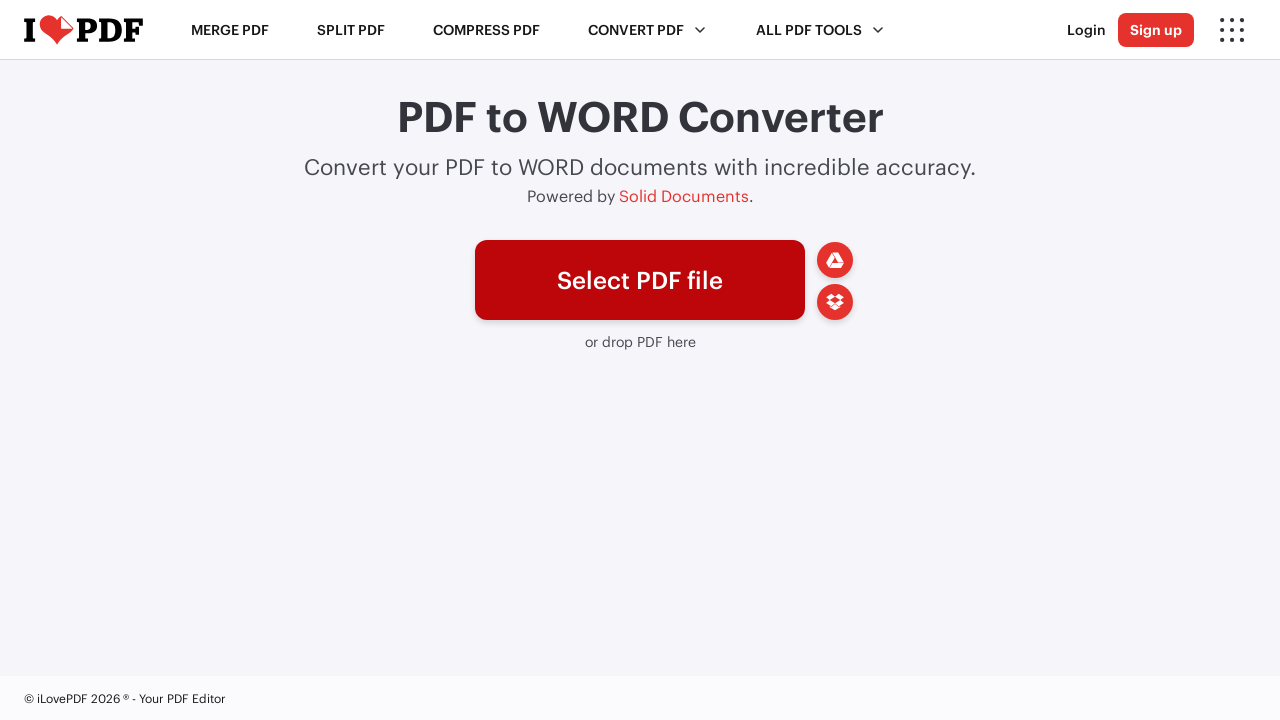